Tests browser window management by maximizing the window on page load, waiting briefly, and then minimizing the window.

Starting URL: https://www.youtube.com/

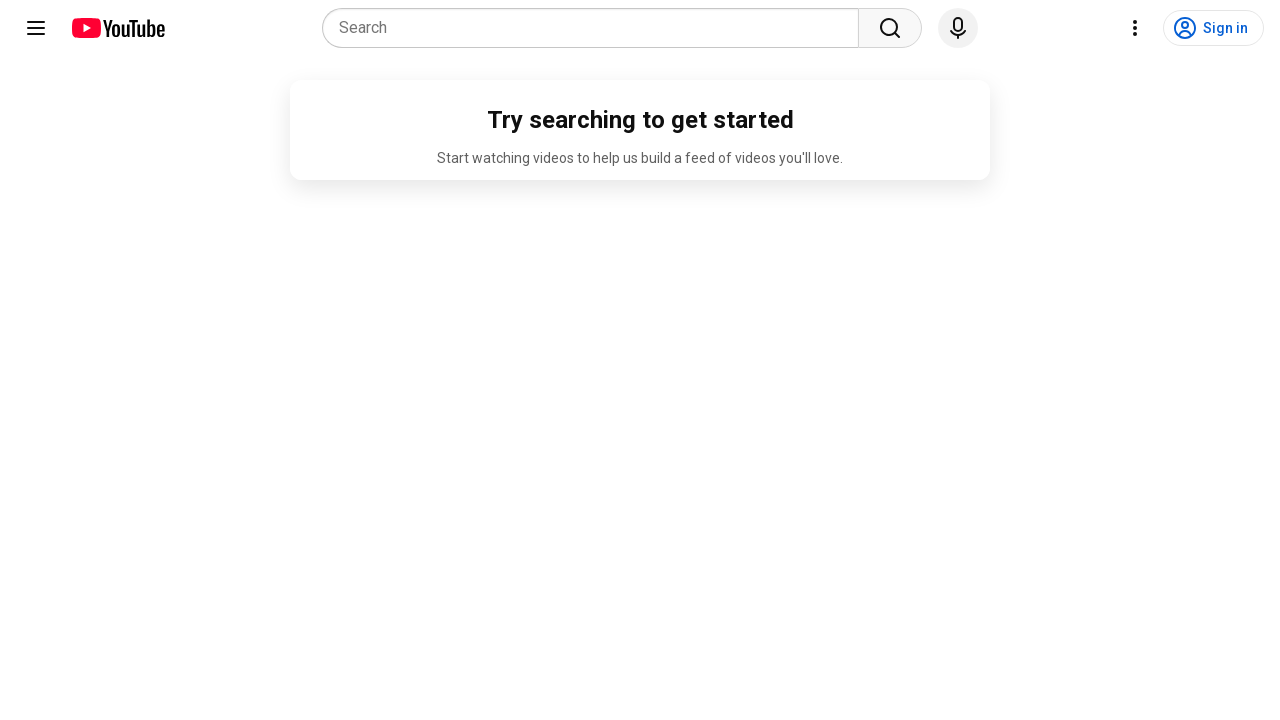

Set viewport size to 1920x1080 to maximize browser window
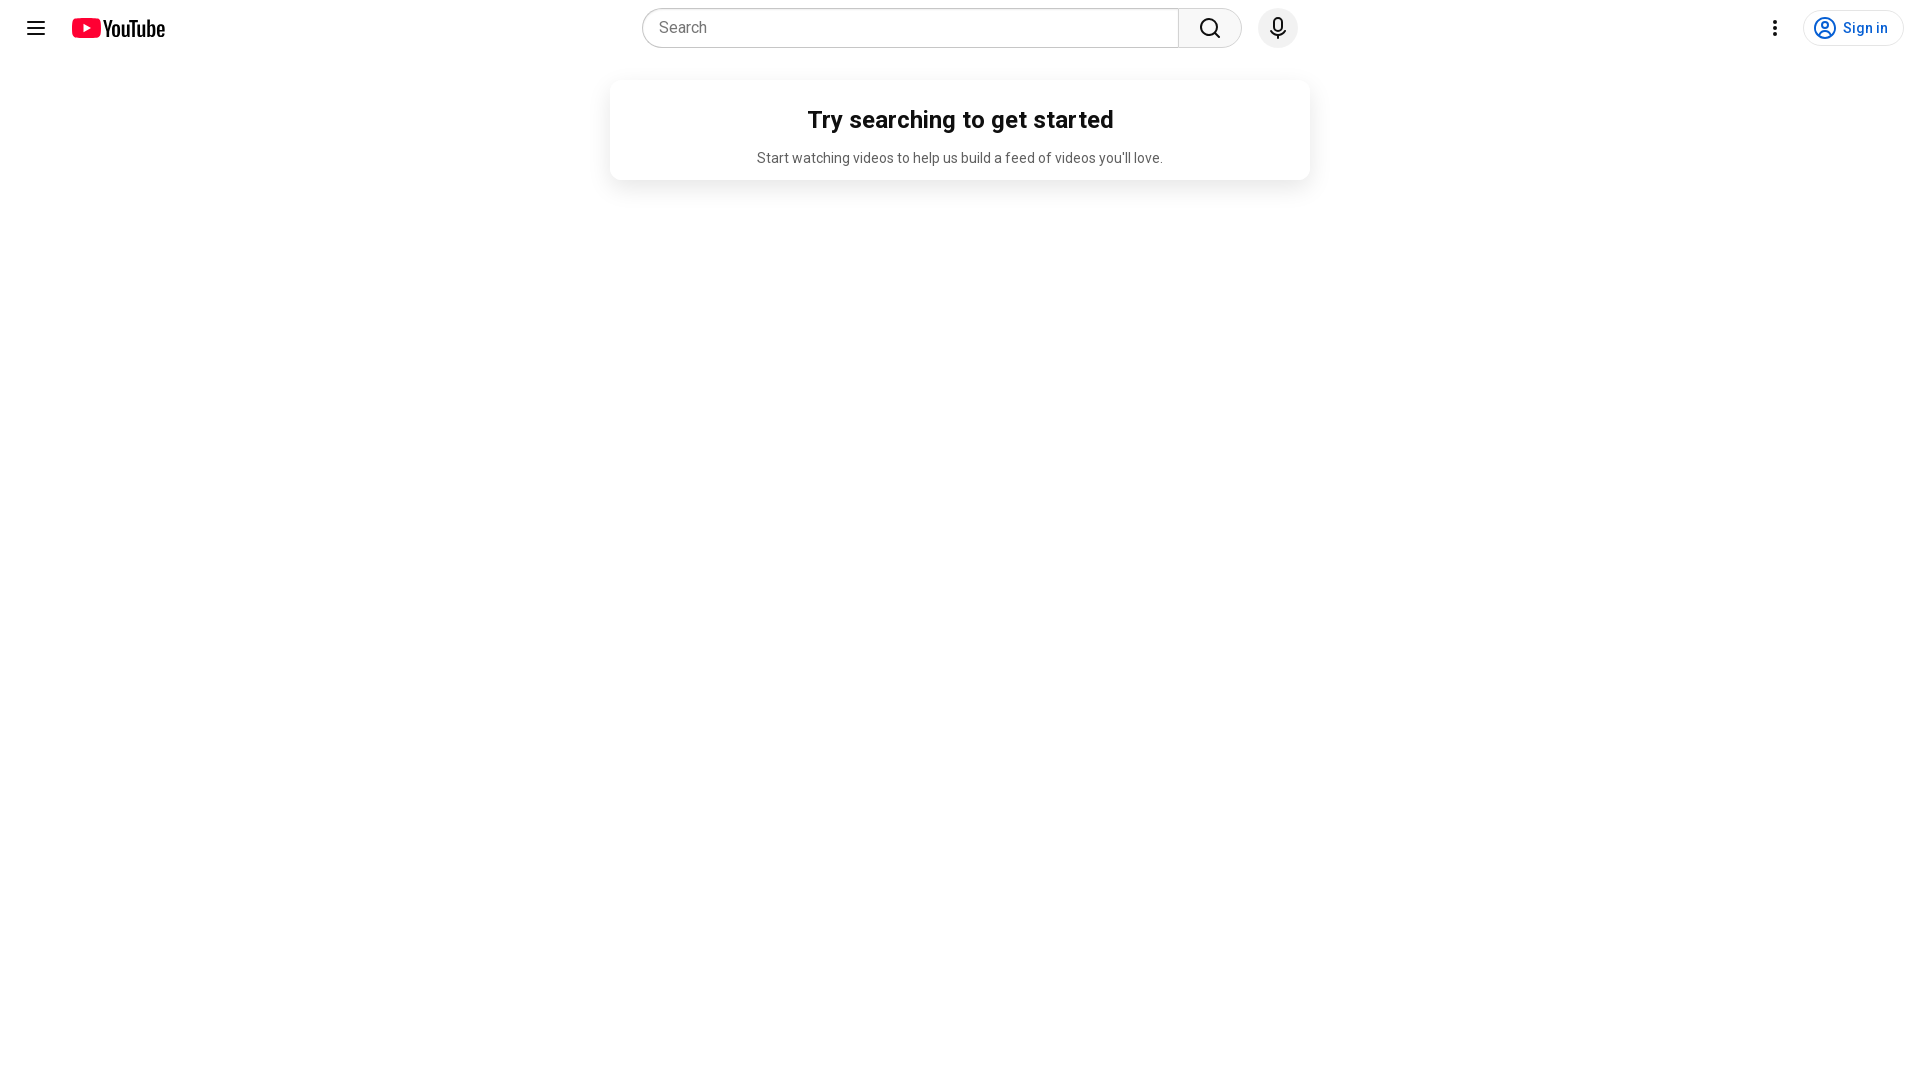

Page loaded successfully
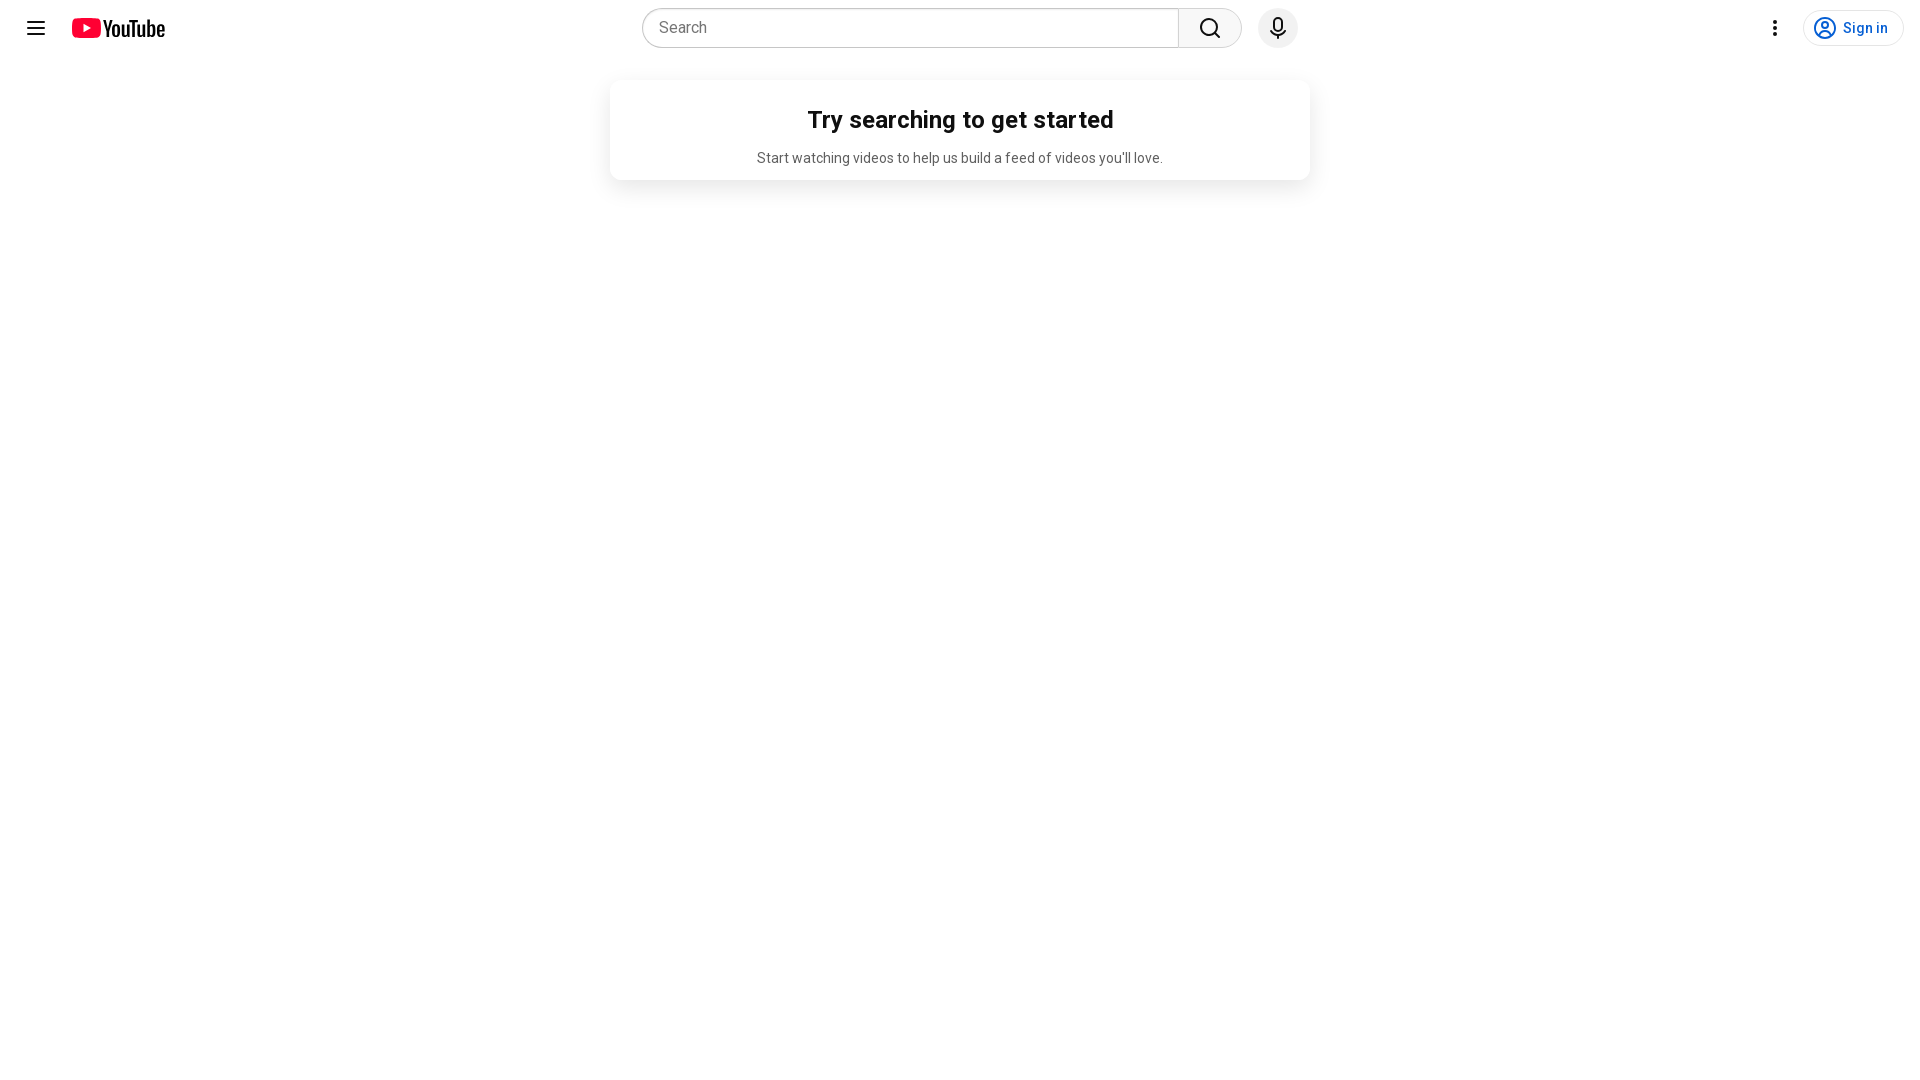

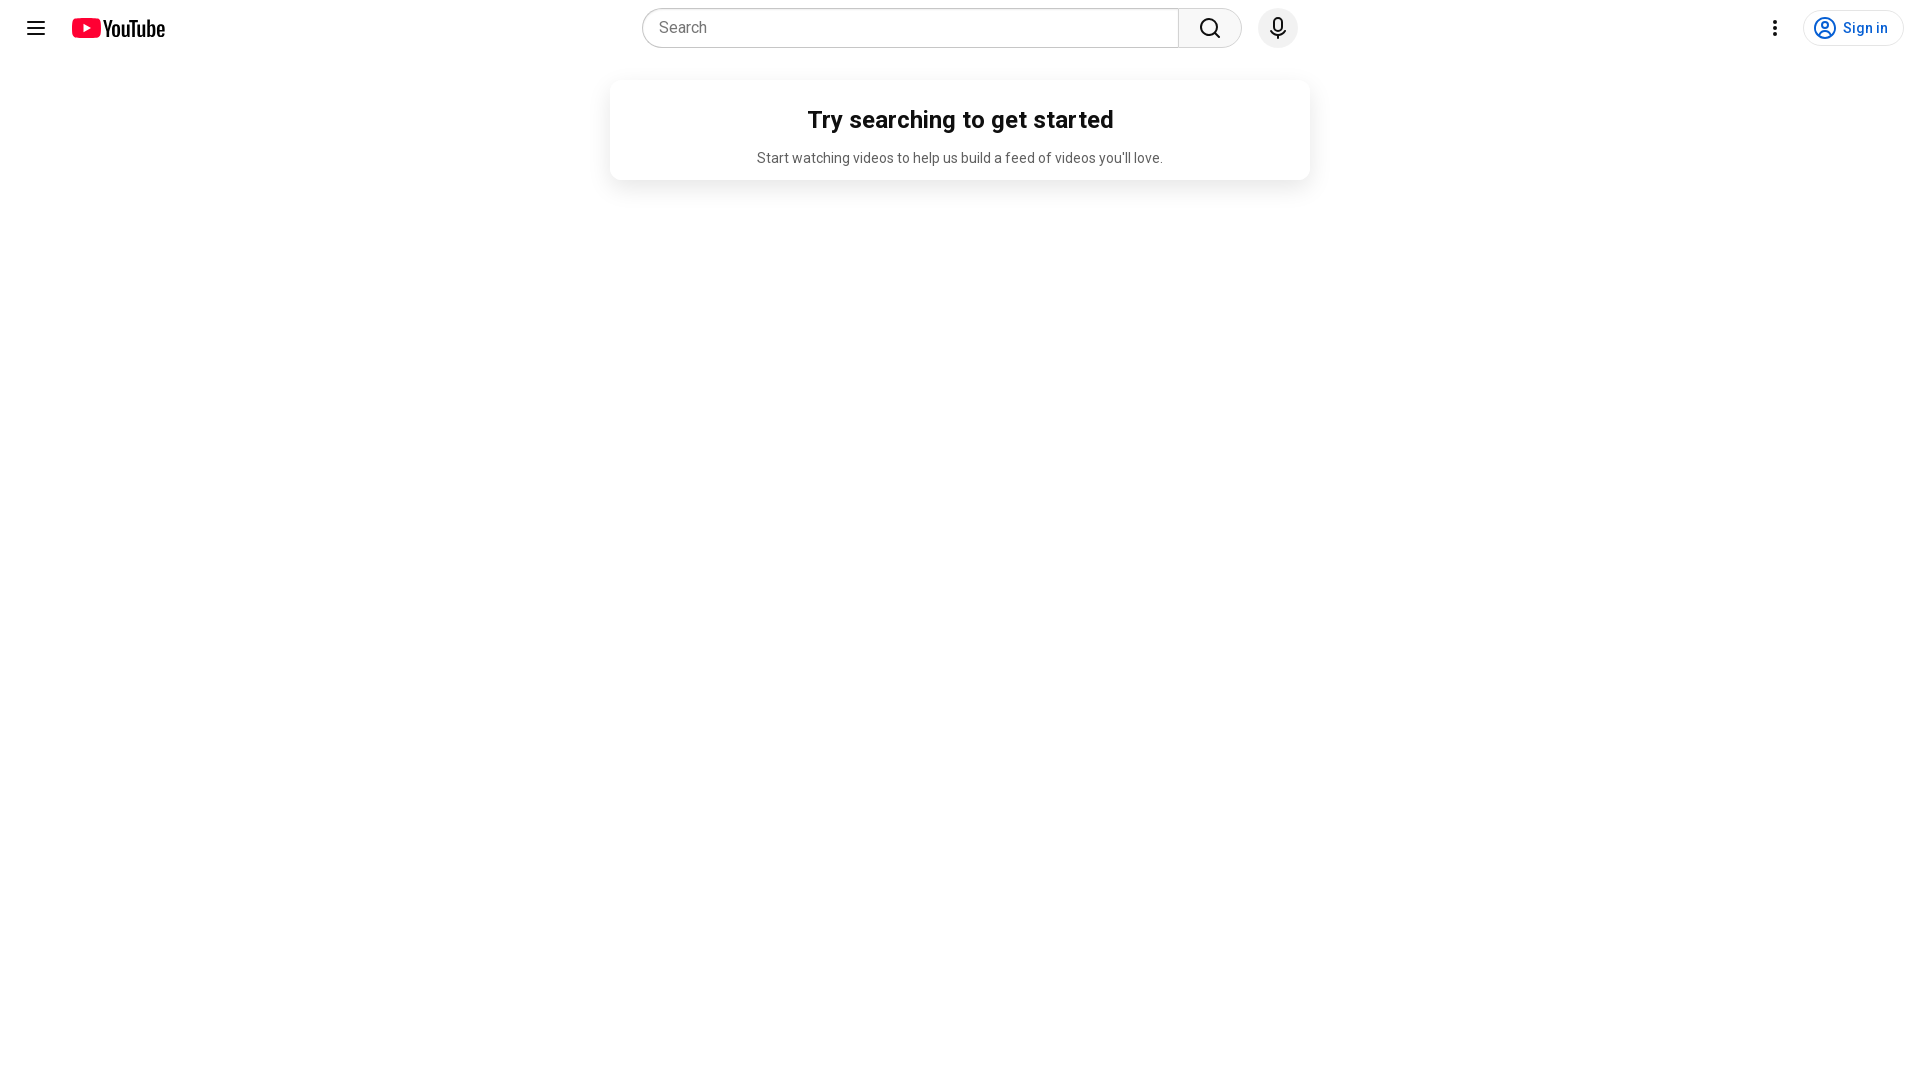